Tests dynamic controls by clicking the remove button, verifying the "It's gone!" message appears, then clicking add button and verifying "It's back!" message appears.

Starting URL: https://the-internet.herokuapp.com/dynamic_controls

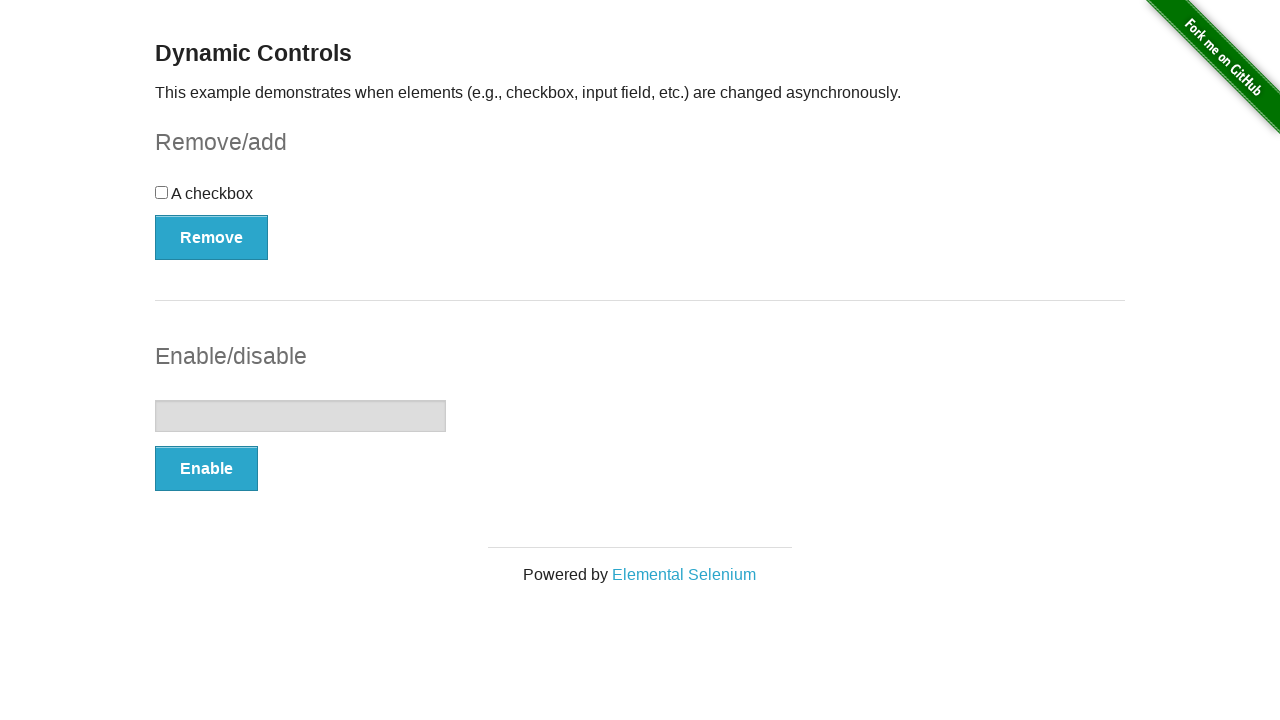

Clicked the remove button at (212, 237) on xpath=(//button[@type='button'])[1]
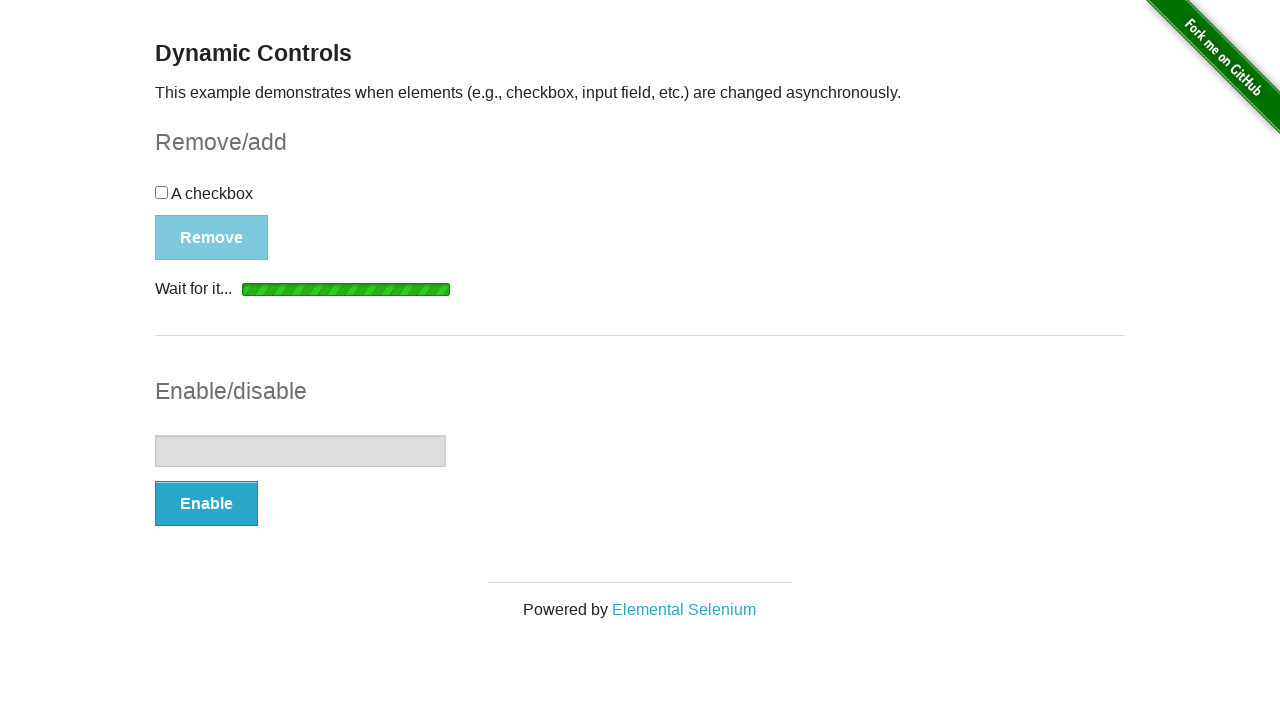

Waited for and found the message element
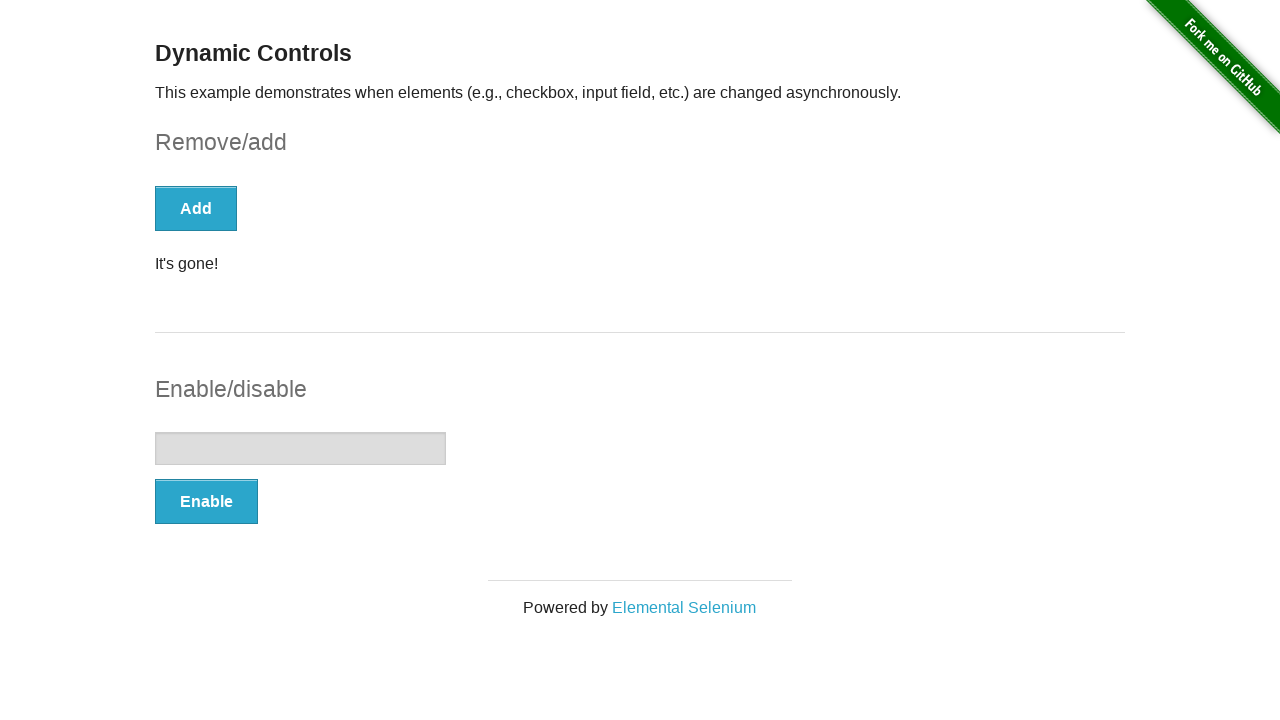

Verified 'It's gone!' message appeared
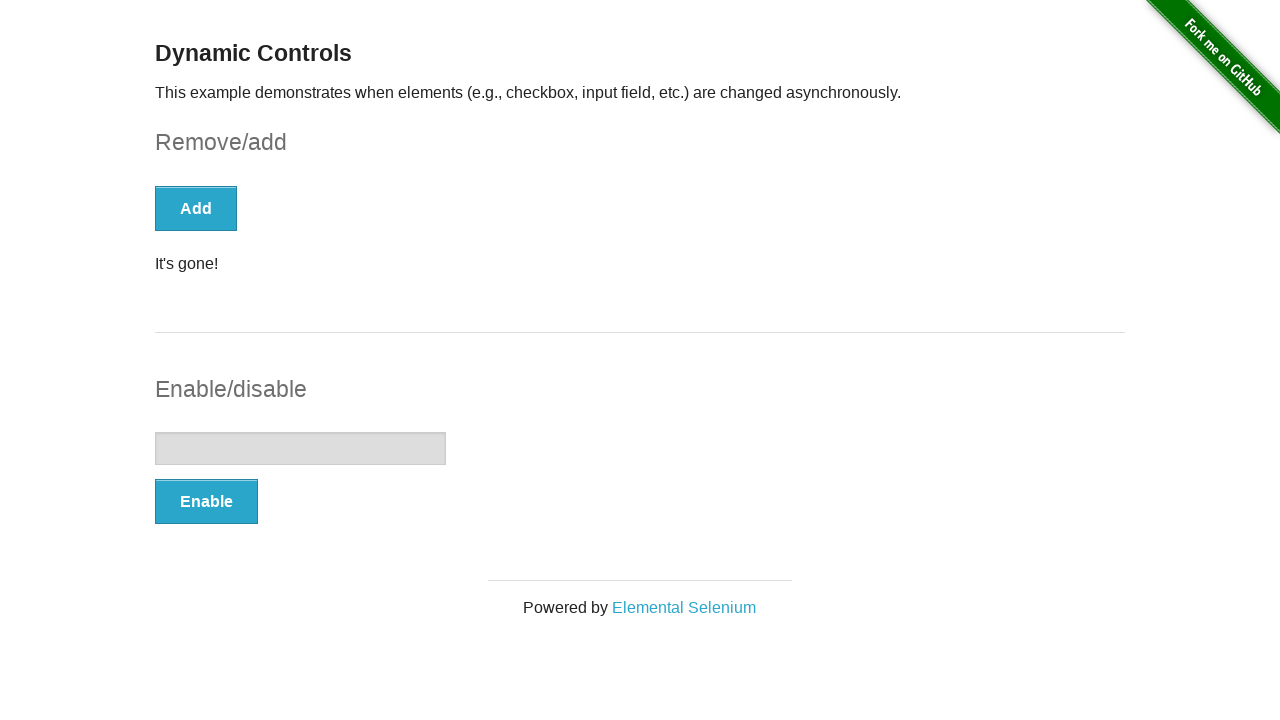

Clicked the add button at (196, 208) on xpath=(//button[@type='button'])[1]
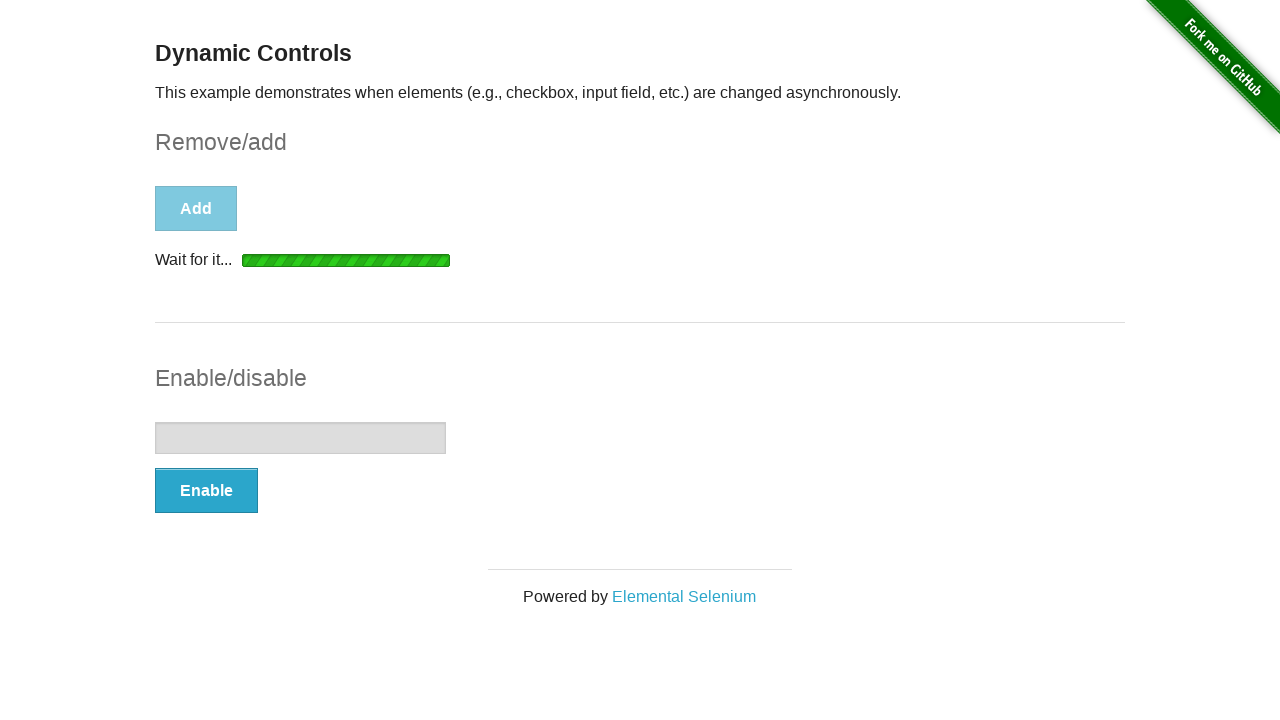

Waited for and found the back message element
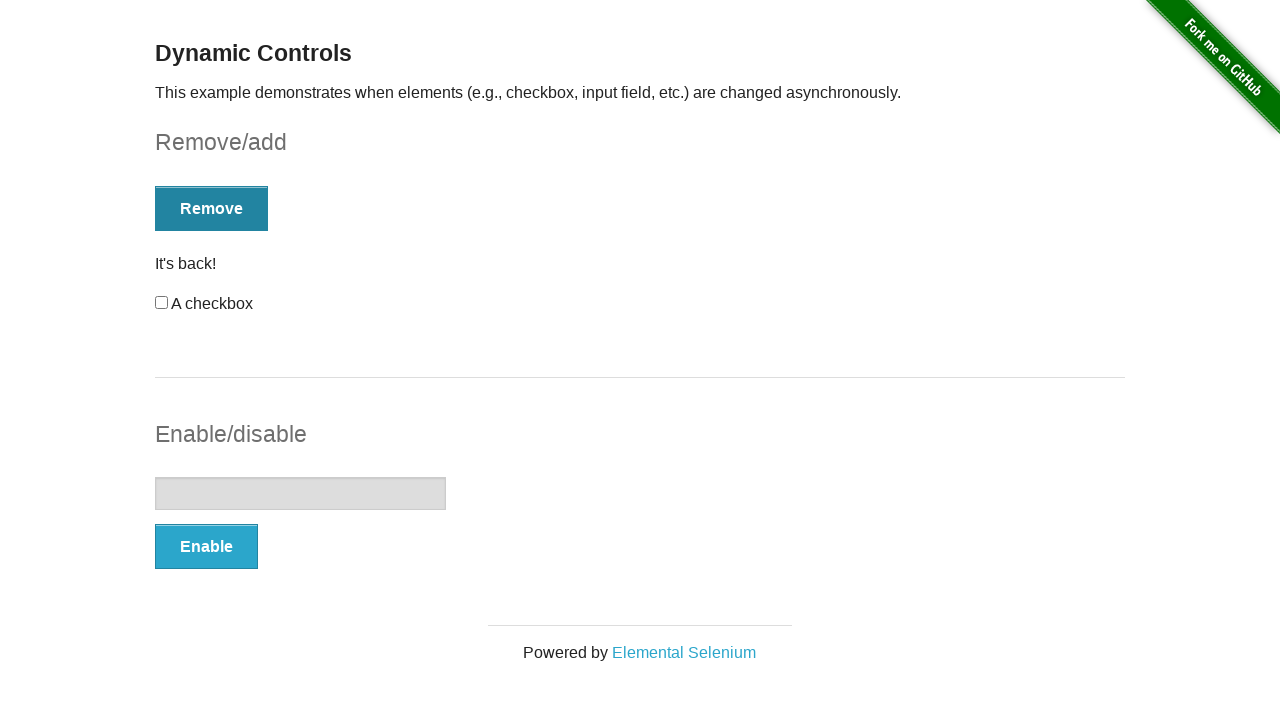

Verified 'It's back!' message appeared
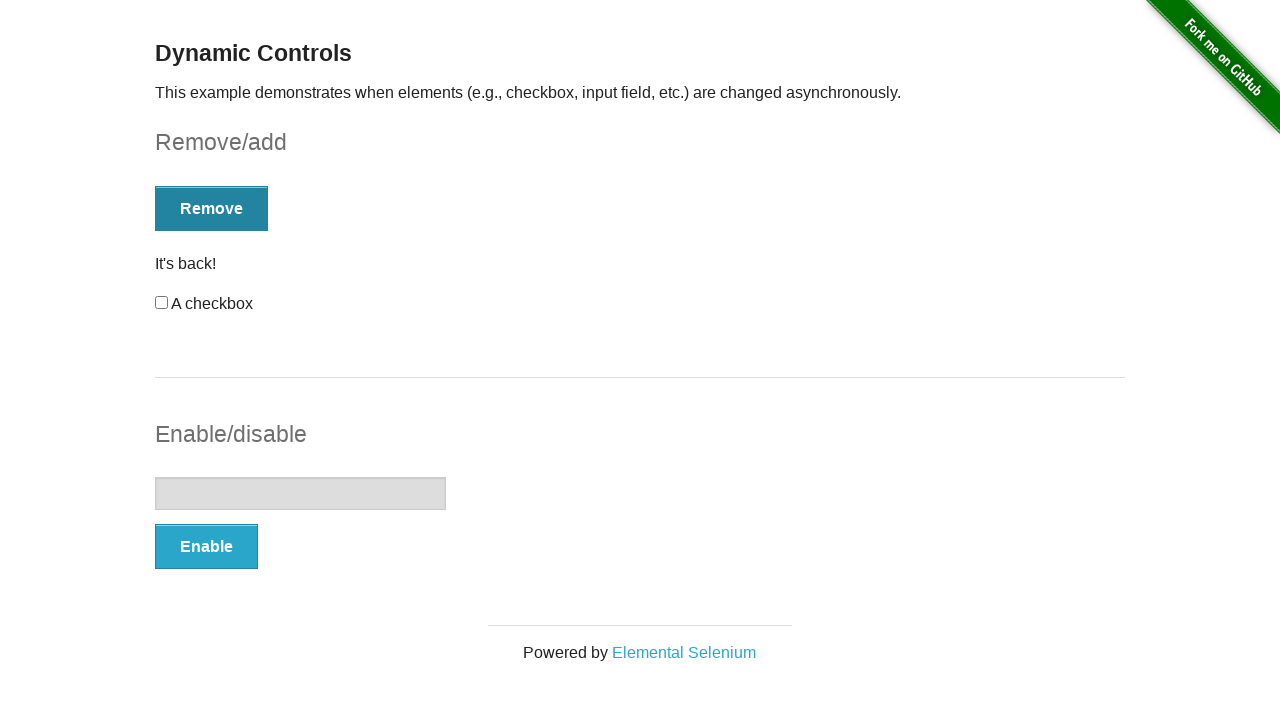

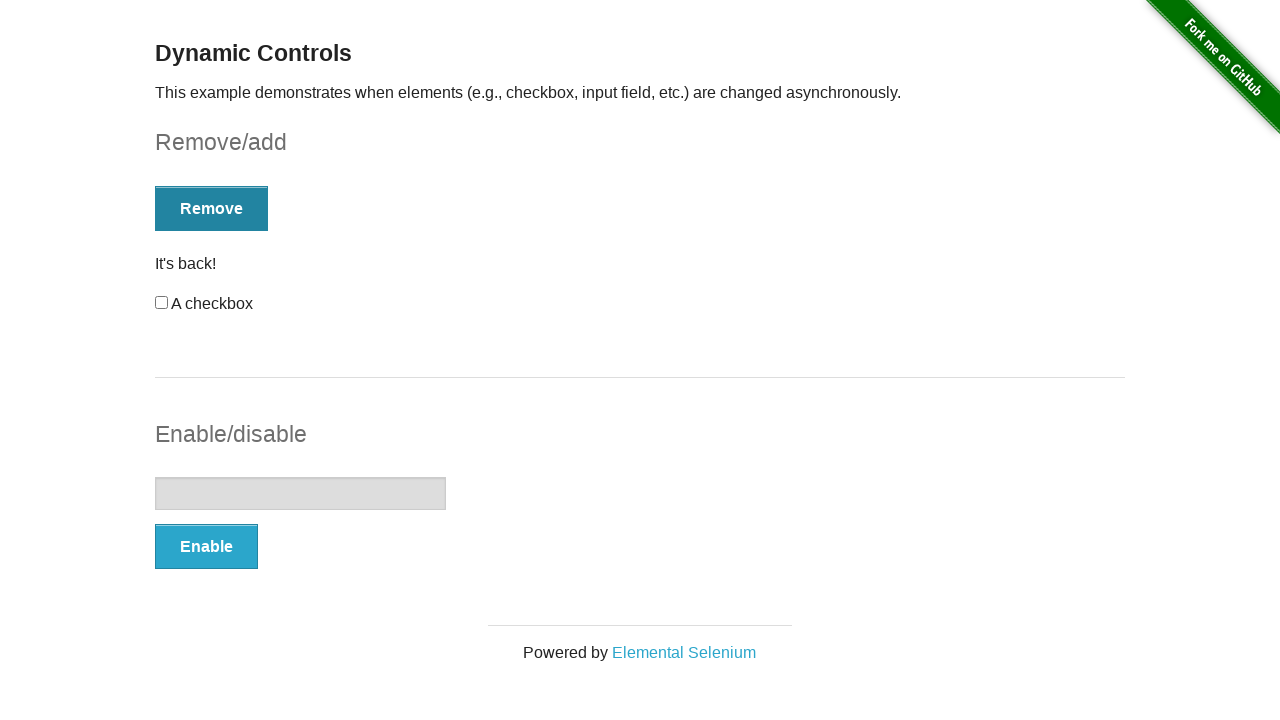